Tests login form validation with empty credentials by filling and then clearing username and password fields, then clicking login to verify the "Username is required" error message appears

Starting URL: https://www.saucedemo.com/

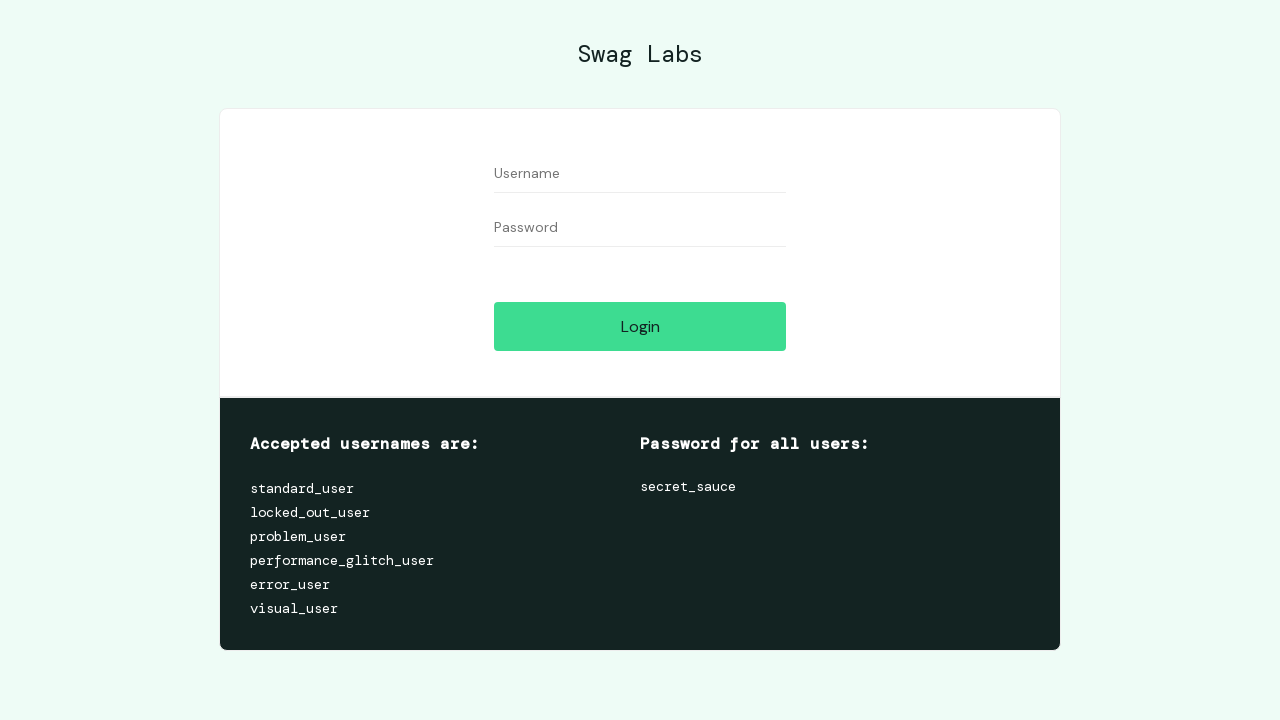

Filled username field with 'testuser123' on //input[@id='user-name']
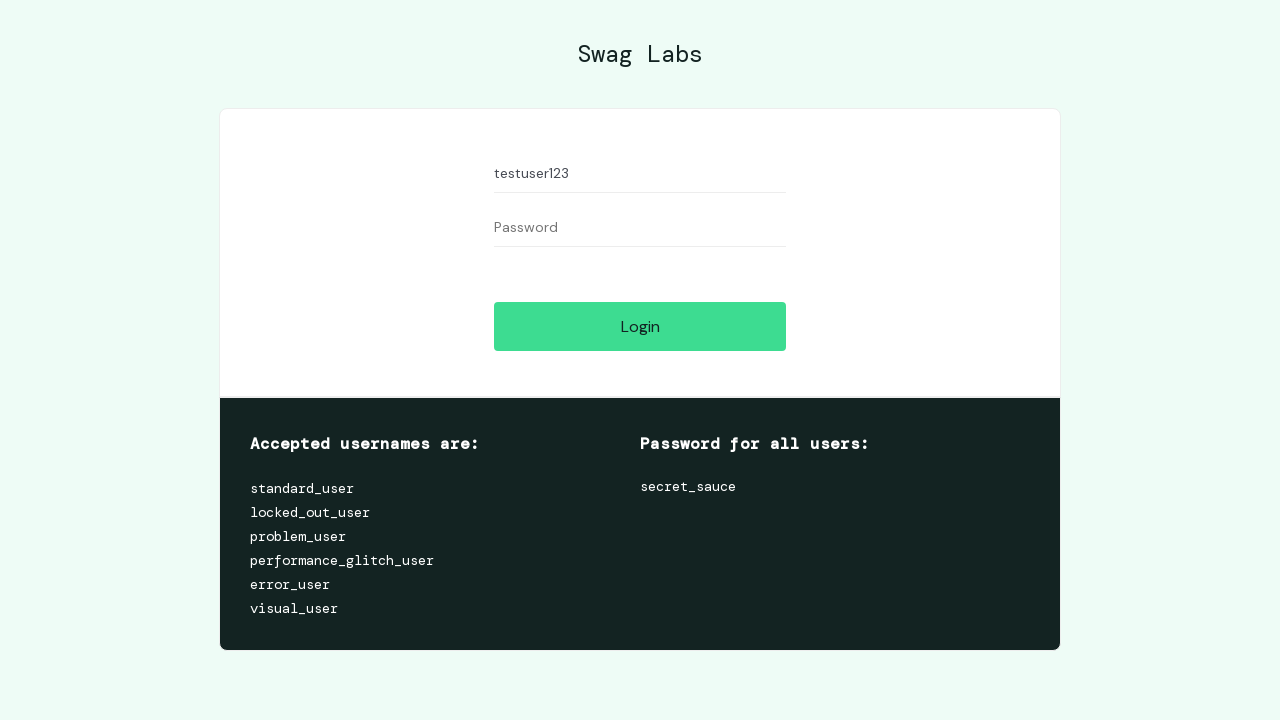

Filled password field with 'testpass456' on //input[@id='password']
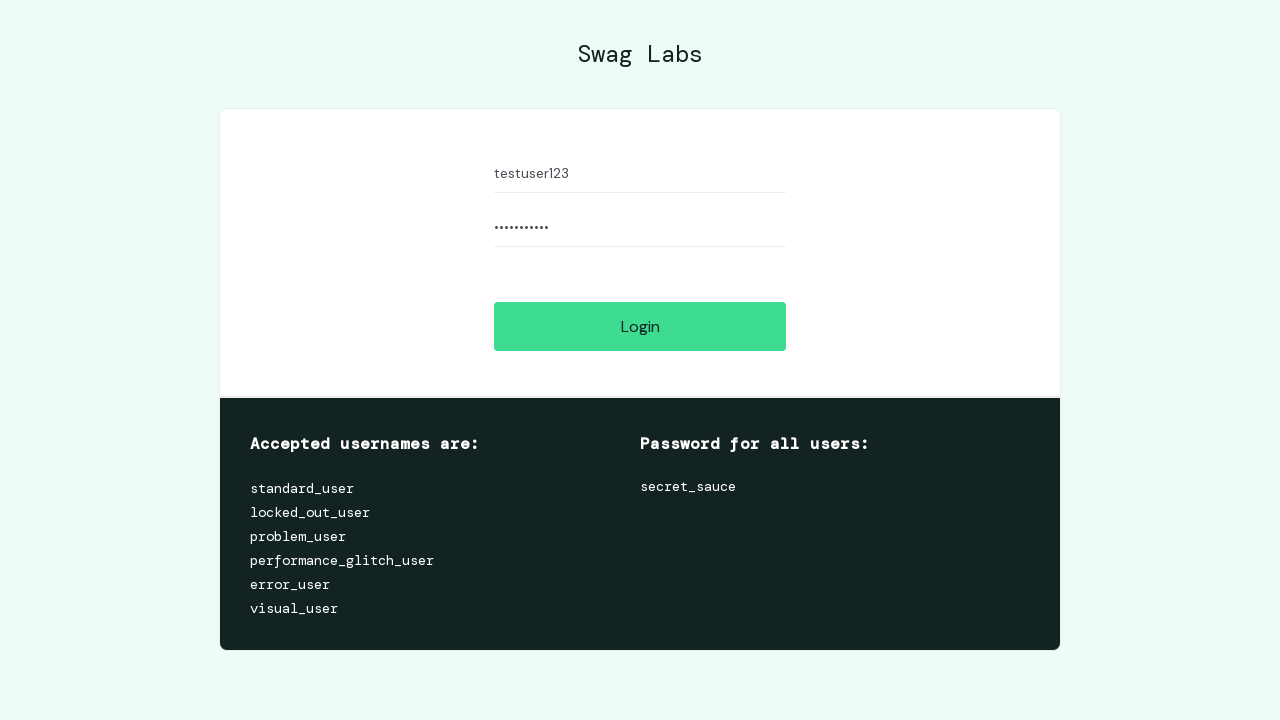

Cleared username field on //input[@id='user-name']
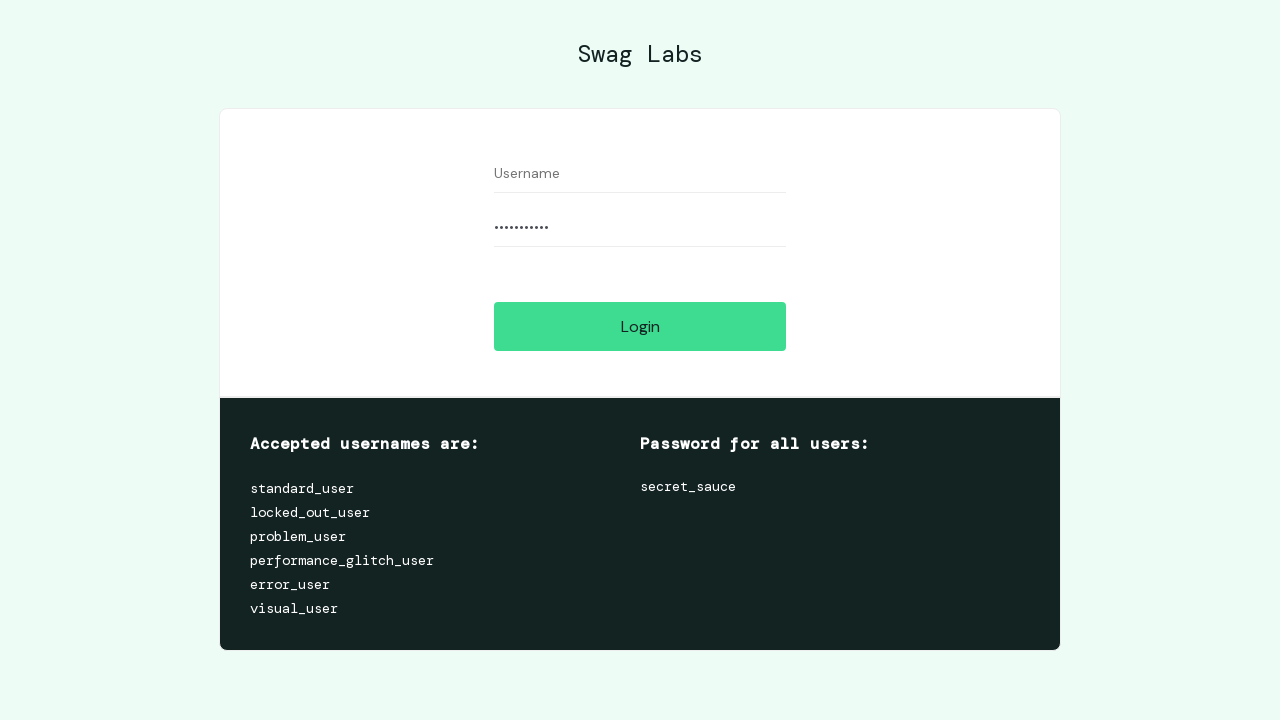

Cleared password field on //input[@id='password']
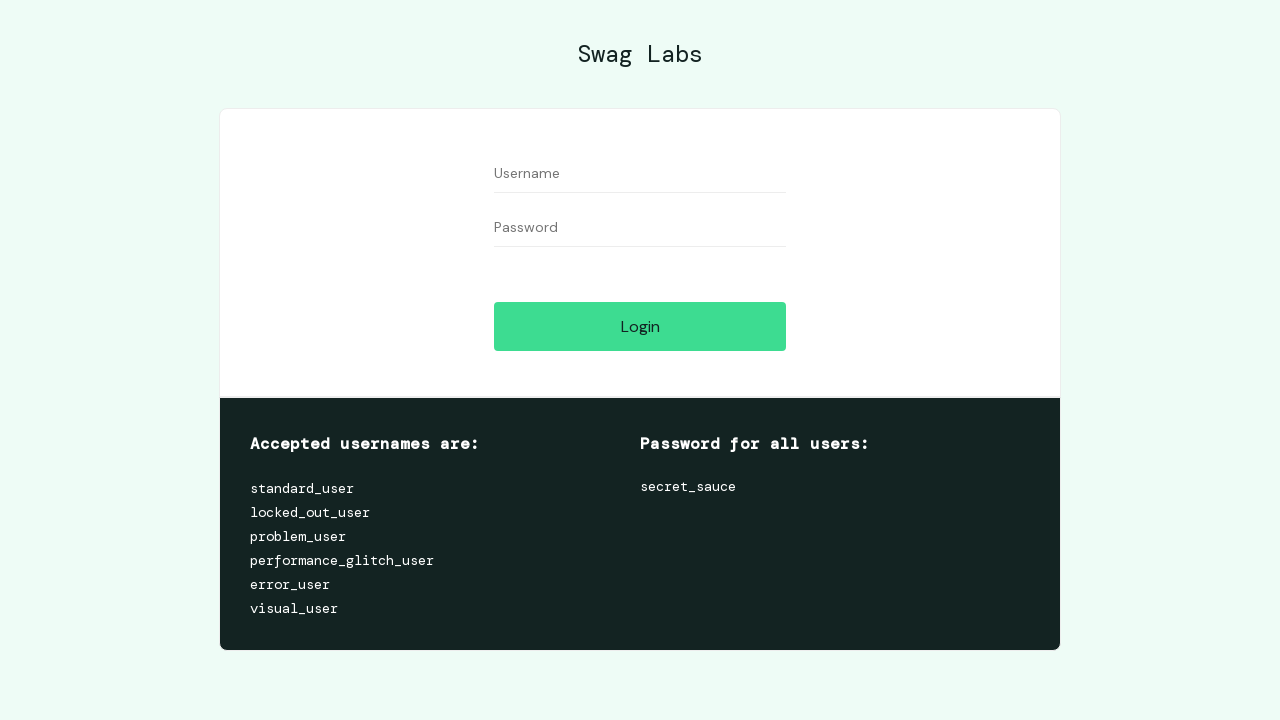

Clicked Login button with empty credentials at (640, 326) on xpath=//input[@id='login-button']
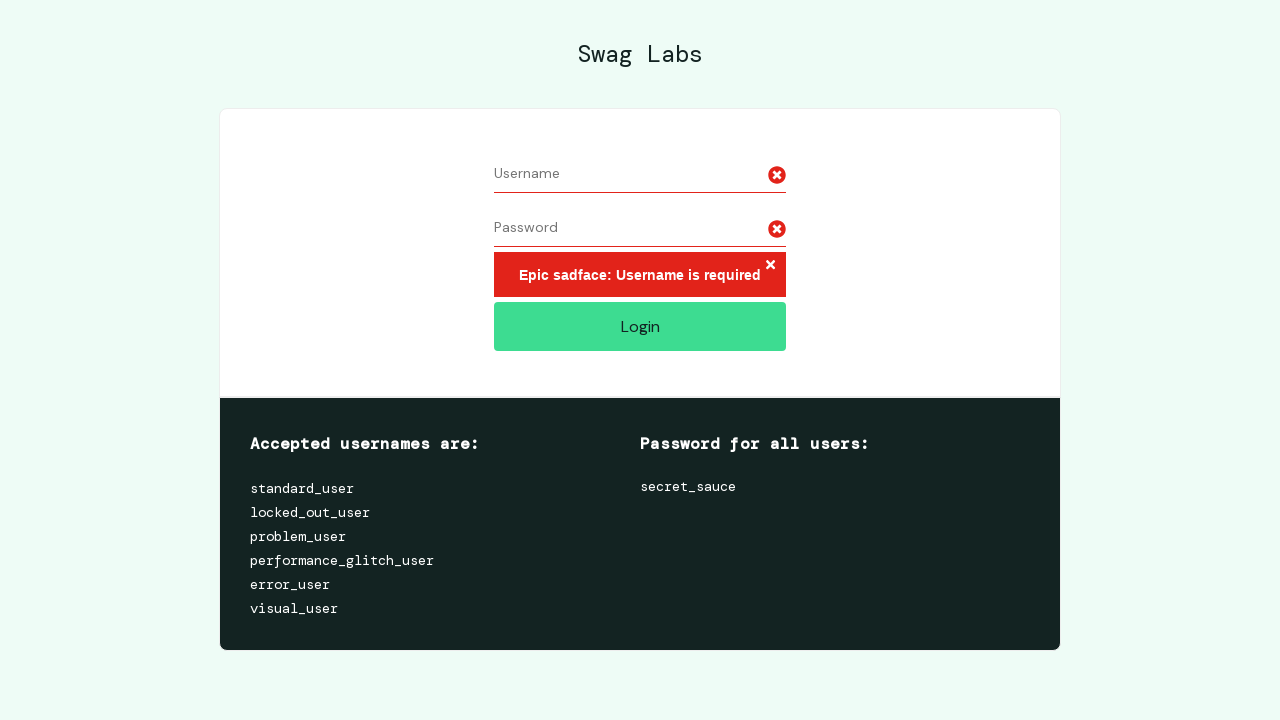

Error message appeared on page
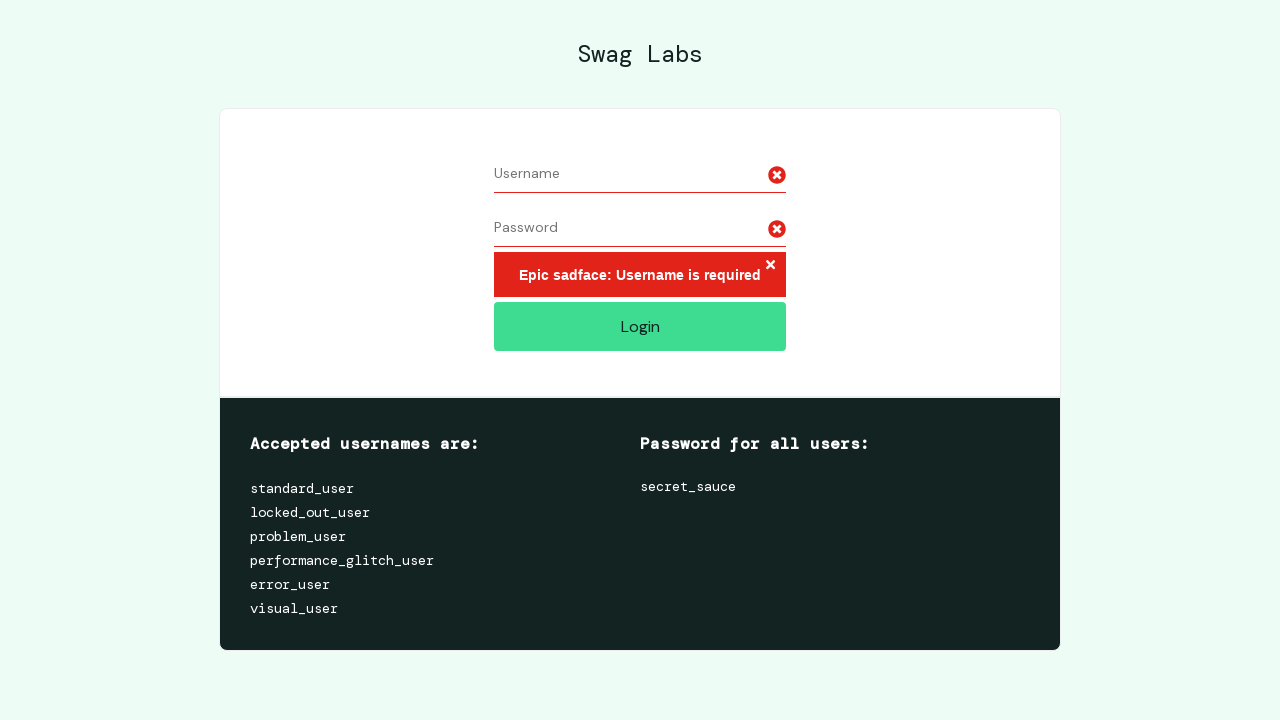

Retrieved error message text: 'Epic sadface: Username is required'
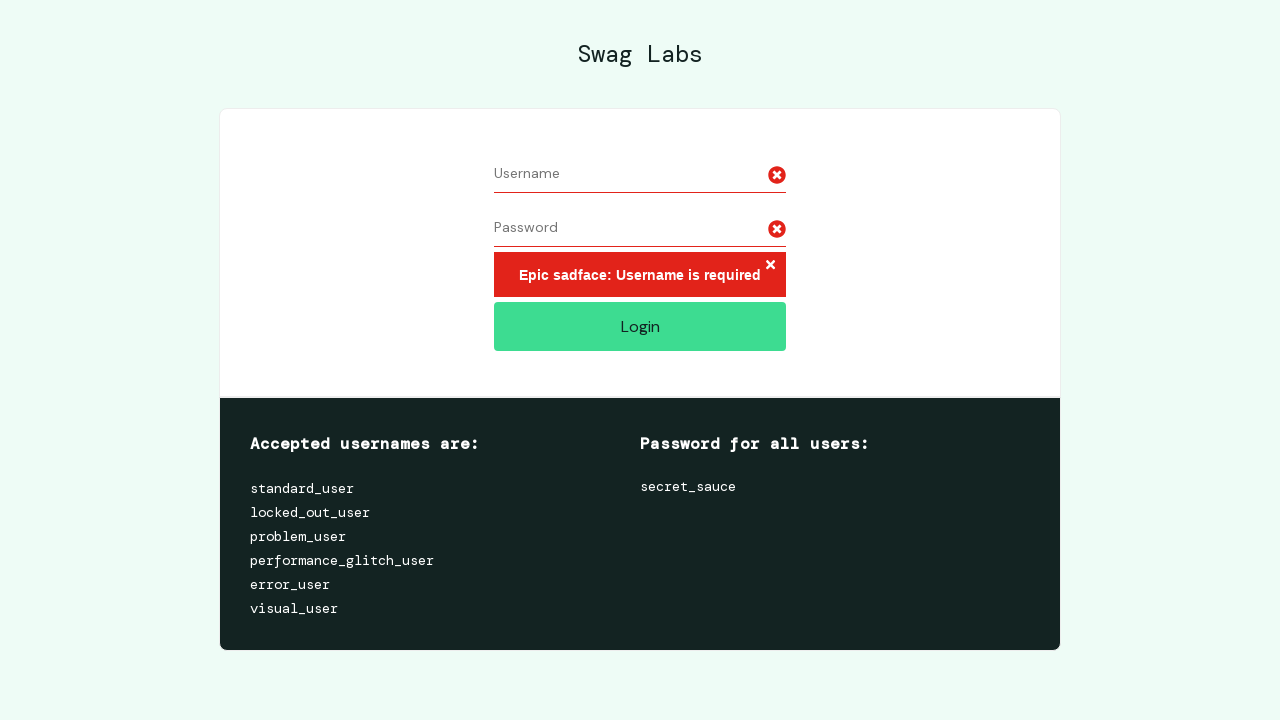

Assertion passed: 'Username is required' error message verified
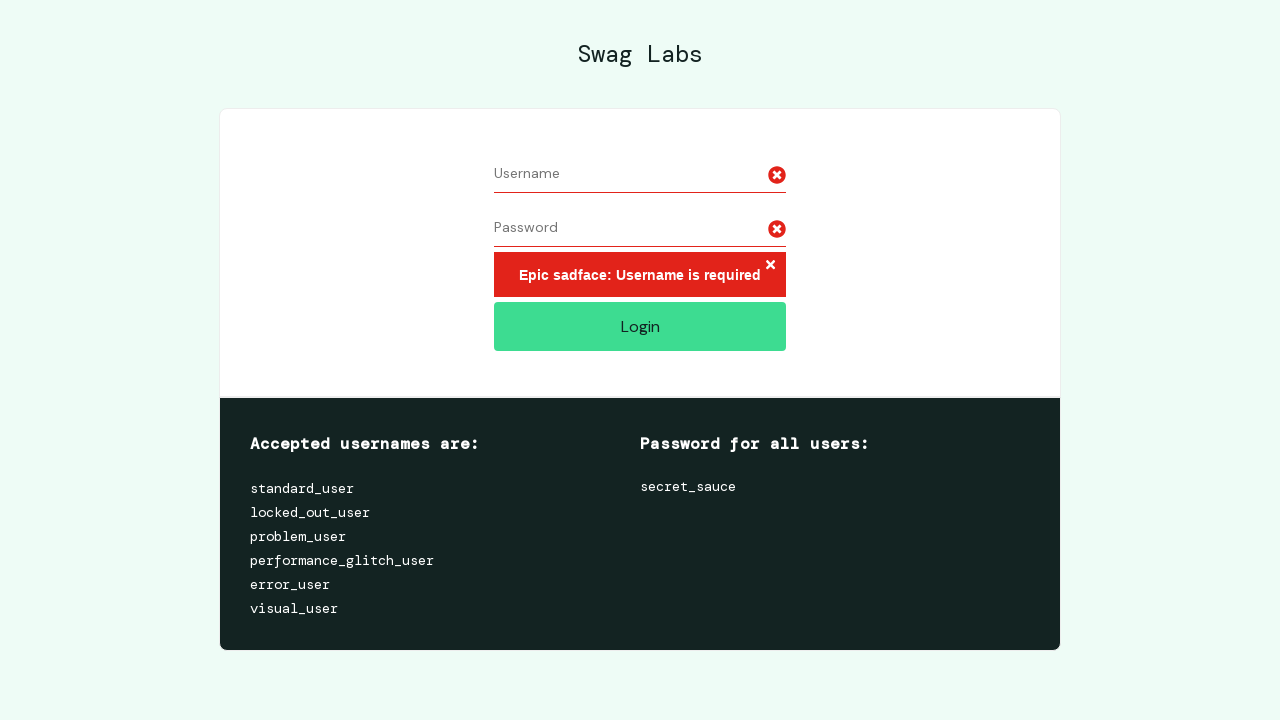

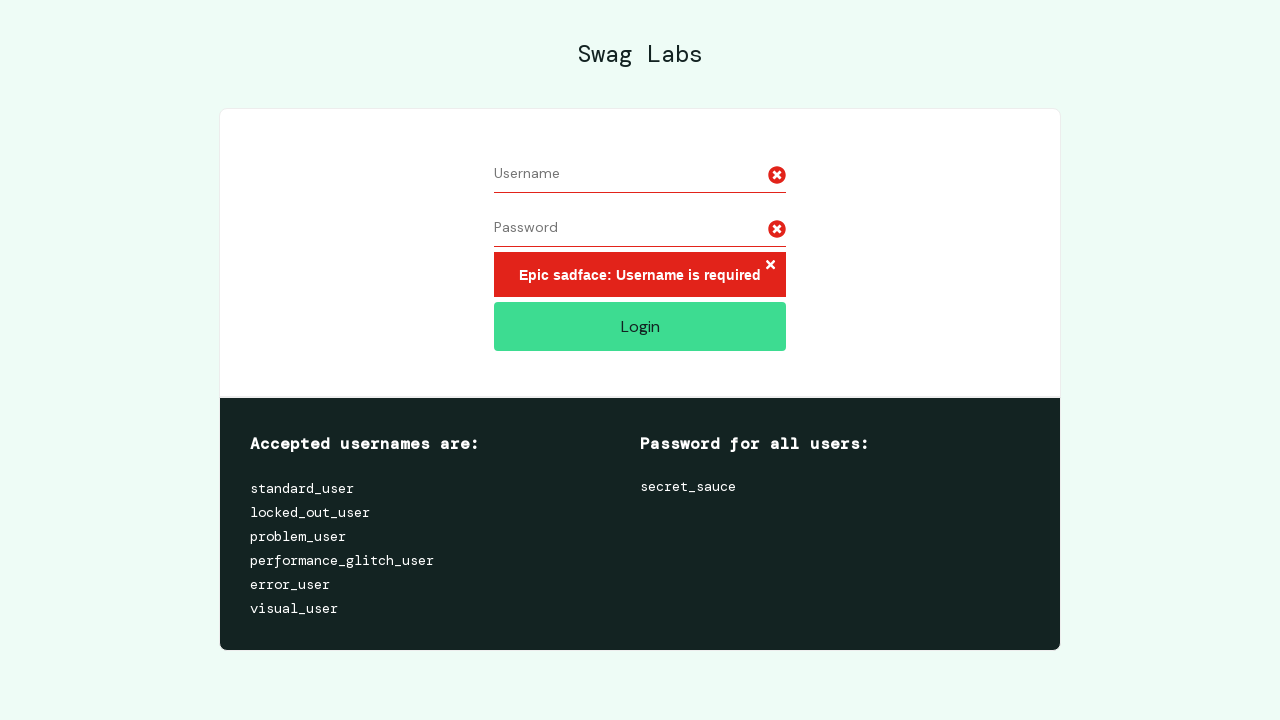